Tests drag and drop functionality on jQuery UI demo page by dragging an element and dropping it onto a target area

Starting URL: https://jqueryui.com/droppable/

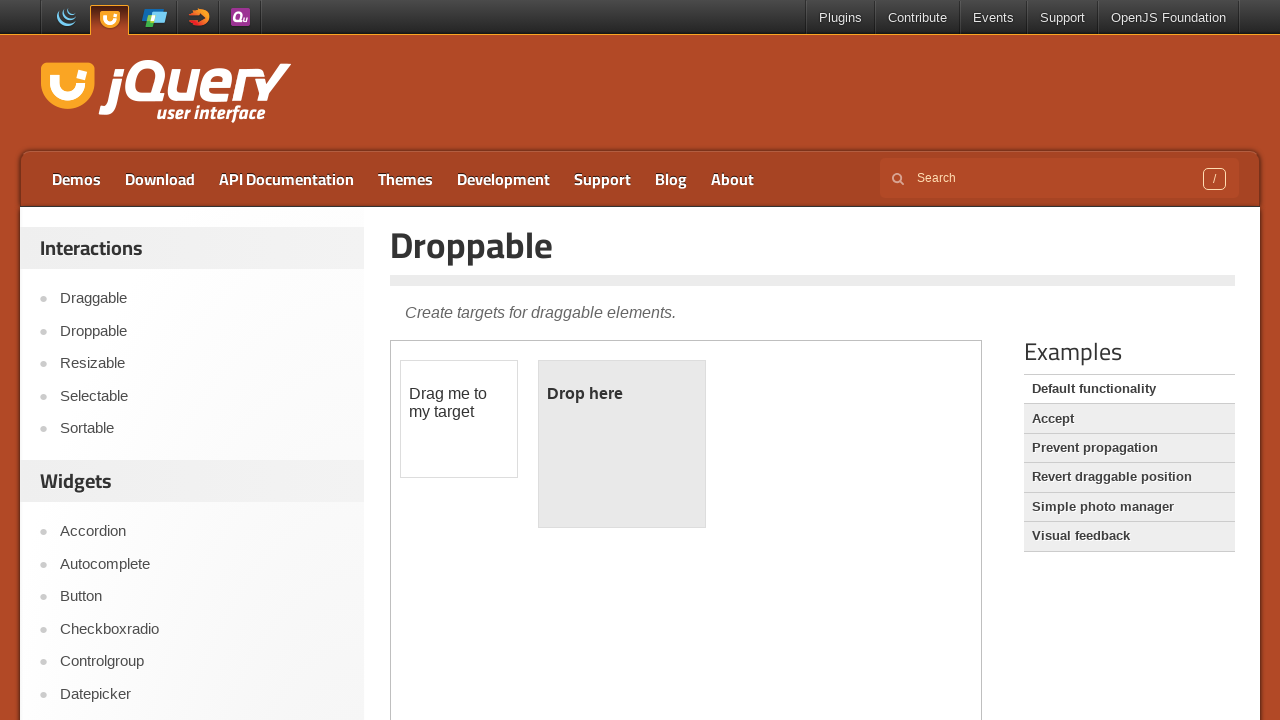

Located the first iframe containing the jQuery UI demo
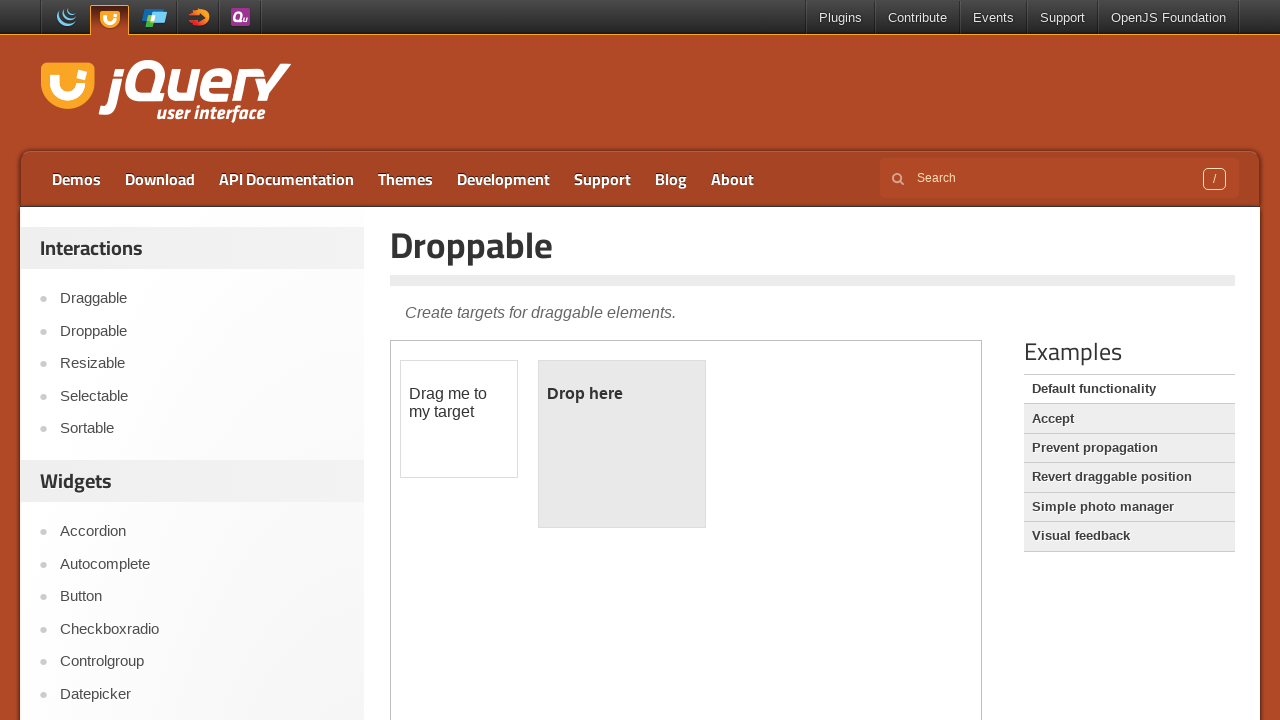

Located the draggable element with id 'draggable'
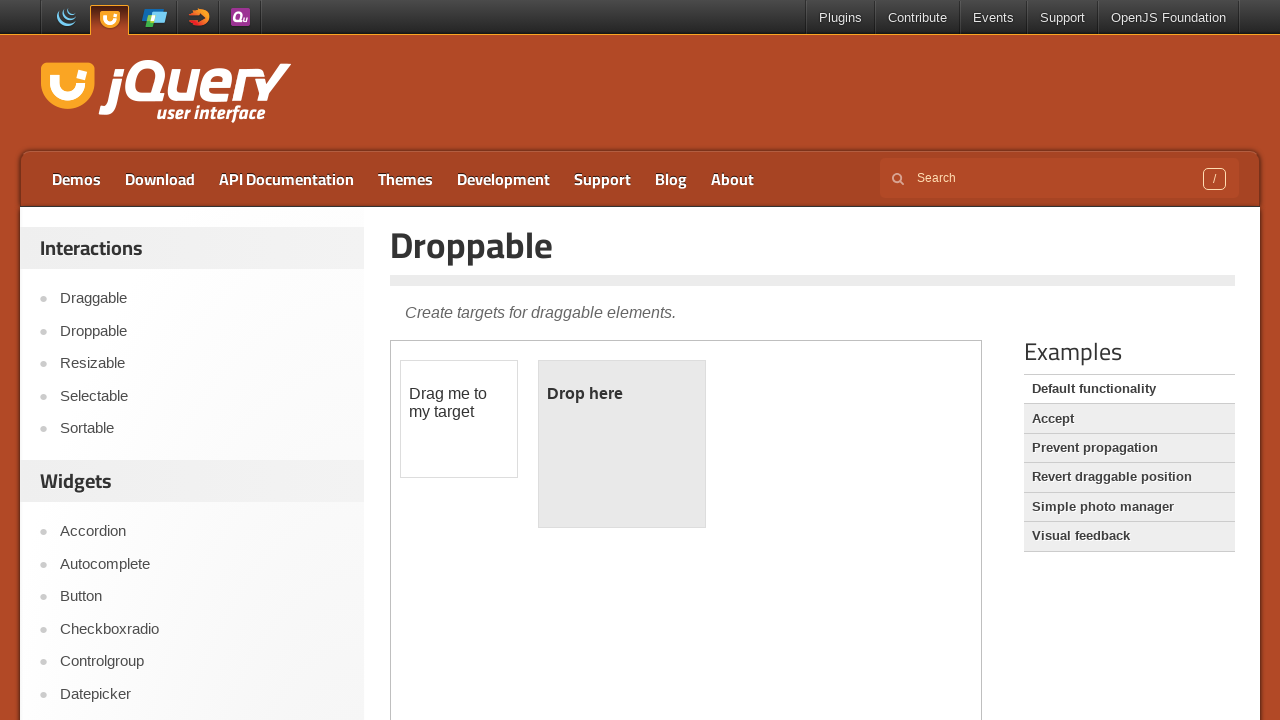

Located the droppable target area with id 'droppable'
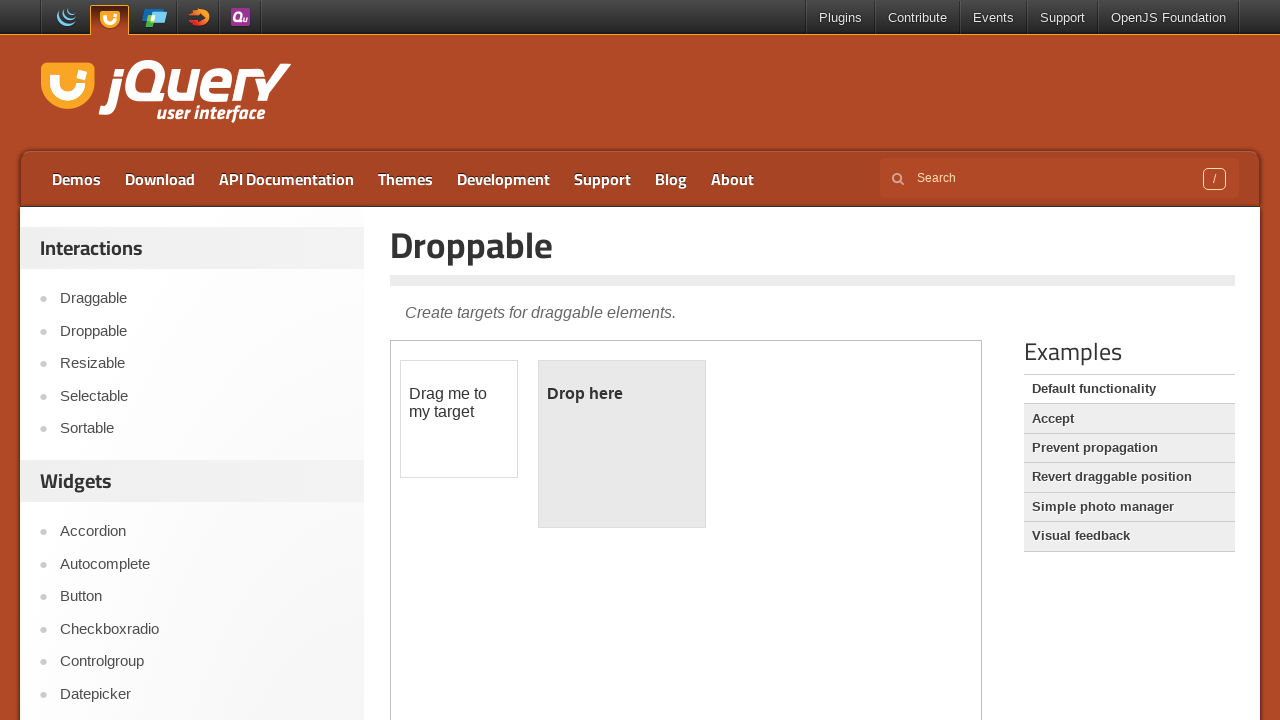

Dragged the draggable element and dropped it onto the droppable target area at (622, 444)
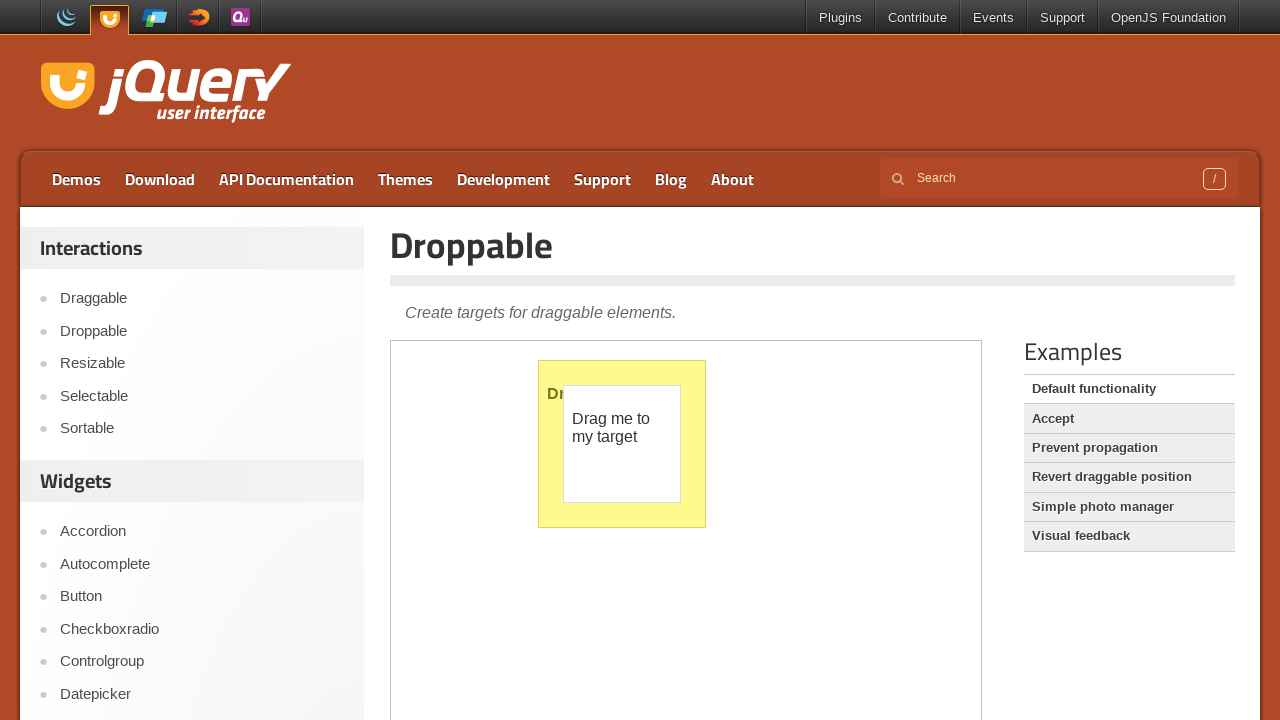

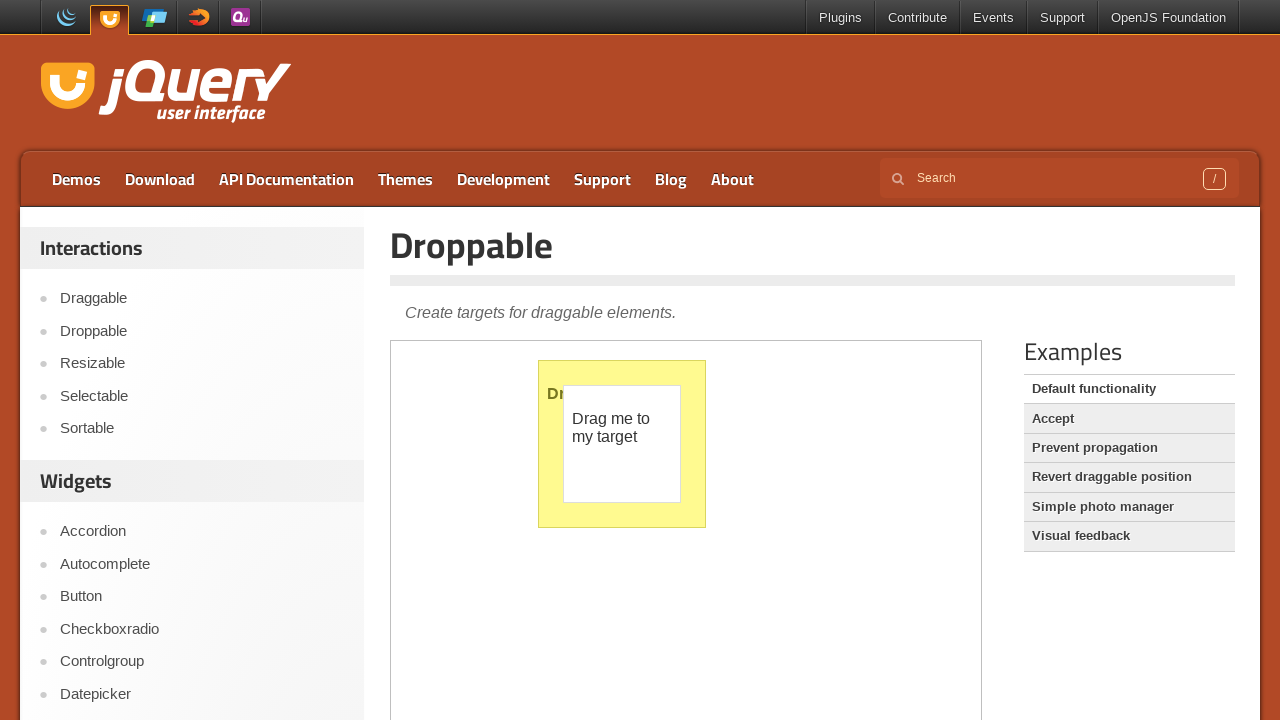